Tests bank manager functionality by navigating to the customers view and verifying the customer table displays correctly

Starting URL: https://www.globalsqa.com/angularJs-protractor/BankingProject/#/login

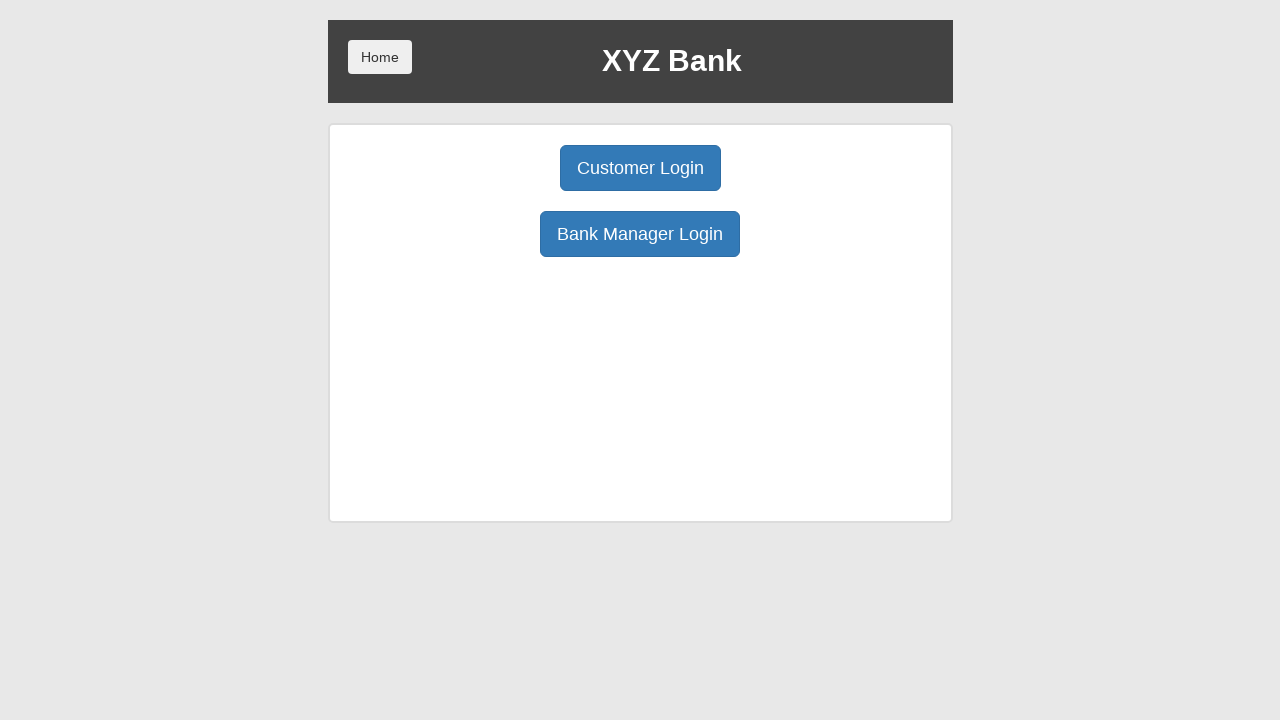

Clicked Bank Manager Login button at (640, 234) on body > div > div > div.ng-scope > div > div.borderM.box.padT20 > div:nth-child(3
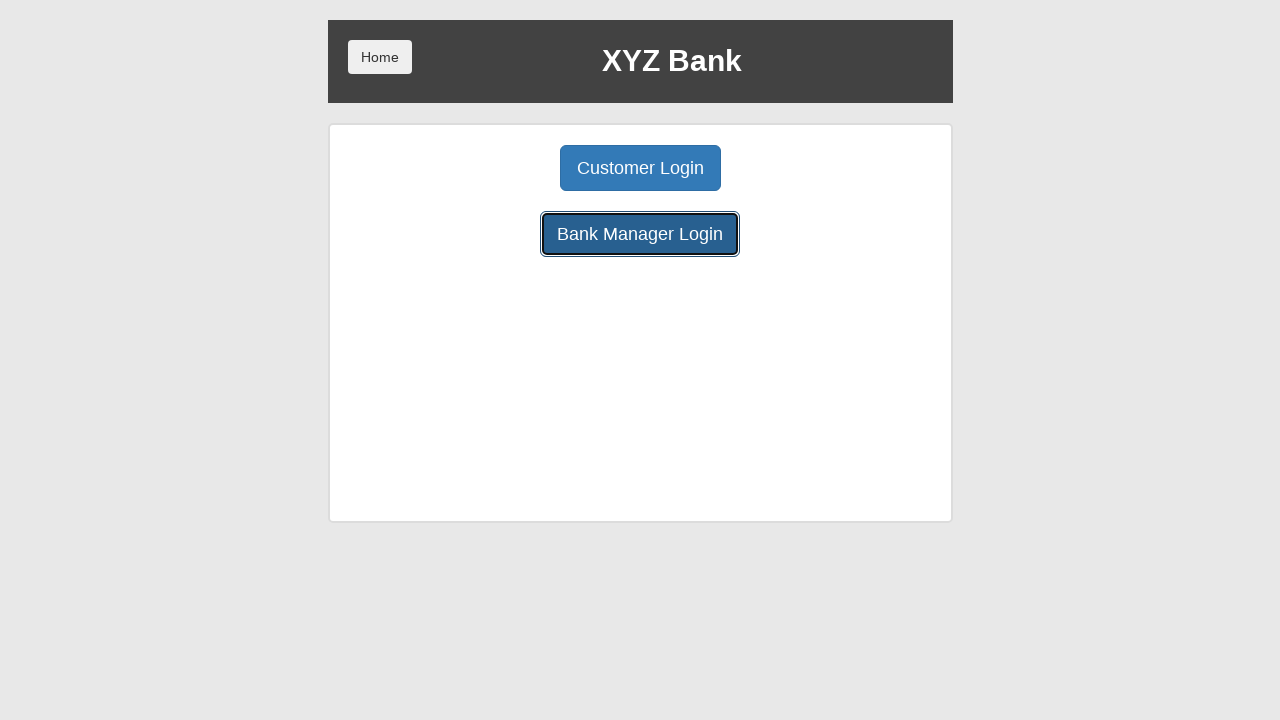

Waited 2 seconds for page to load
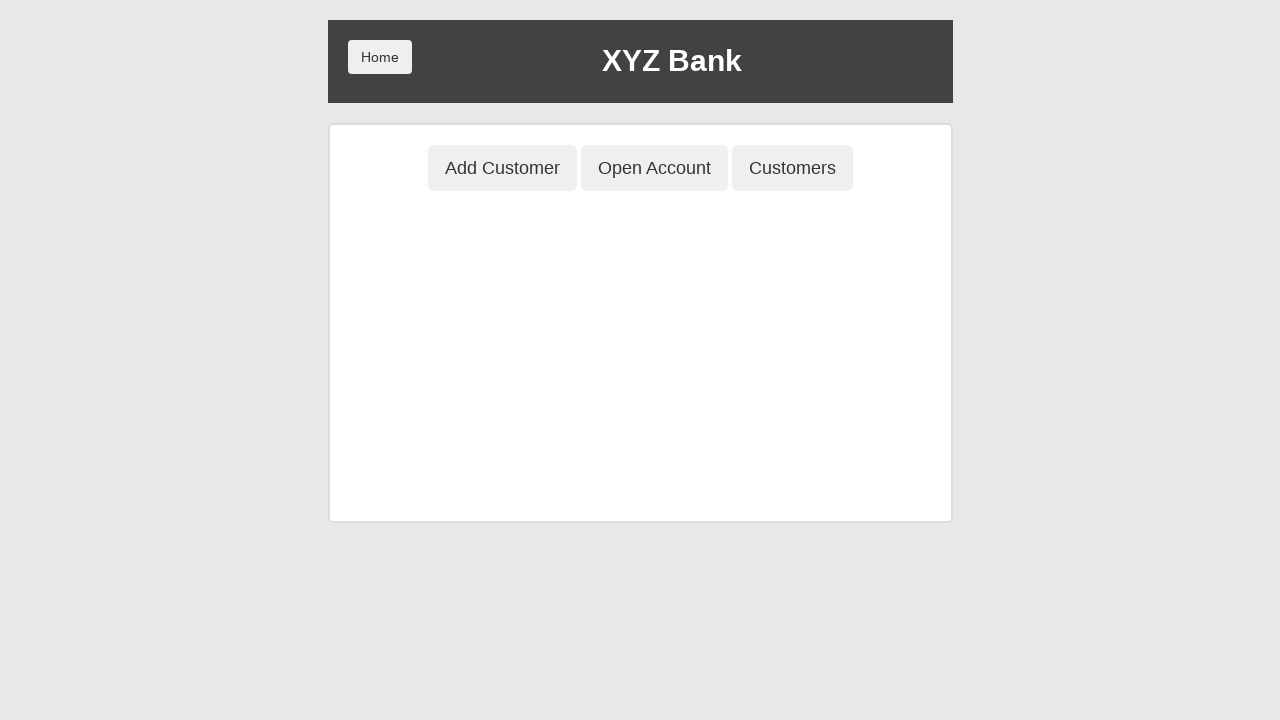

Clicked Customers button at (792, 168) on body > div > div > div.ng-scope > div > div.center > button:nth-child(3)
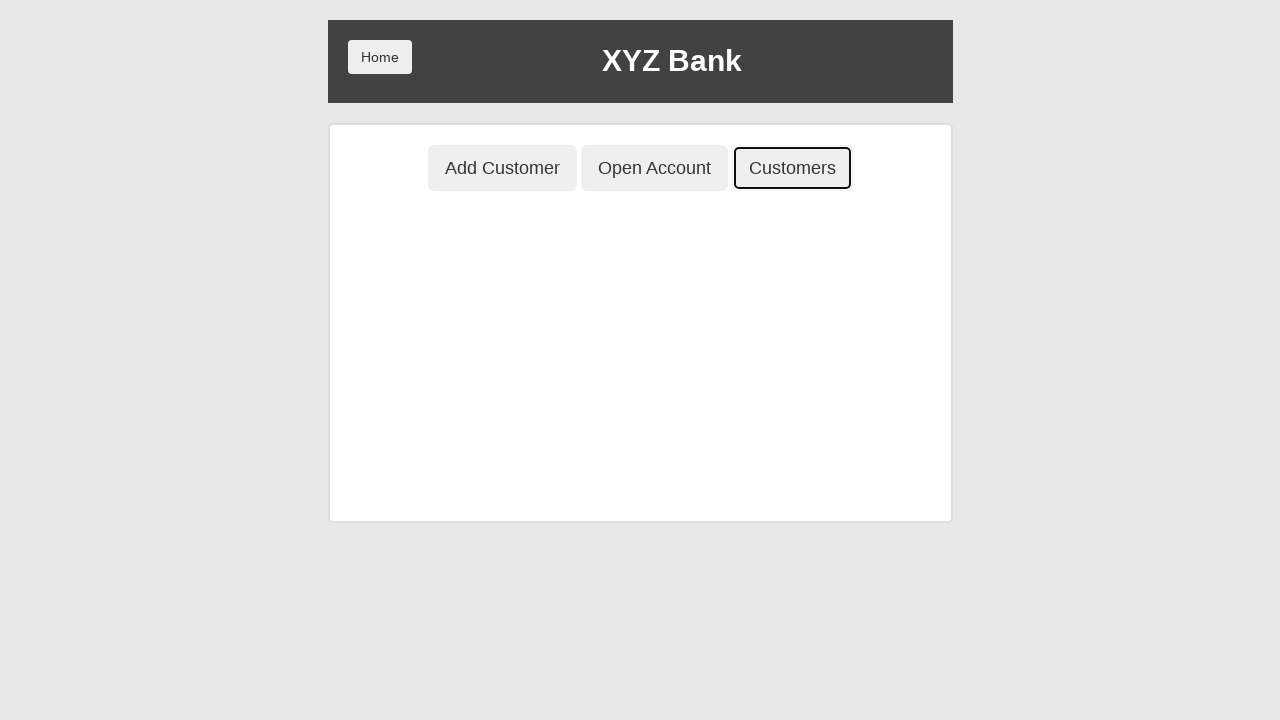

Waited for customer table tbody to load
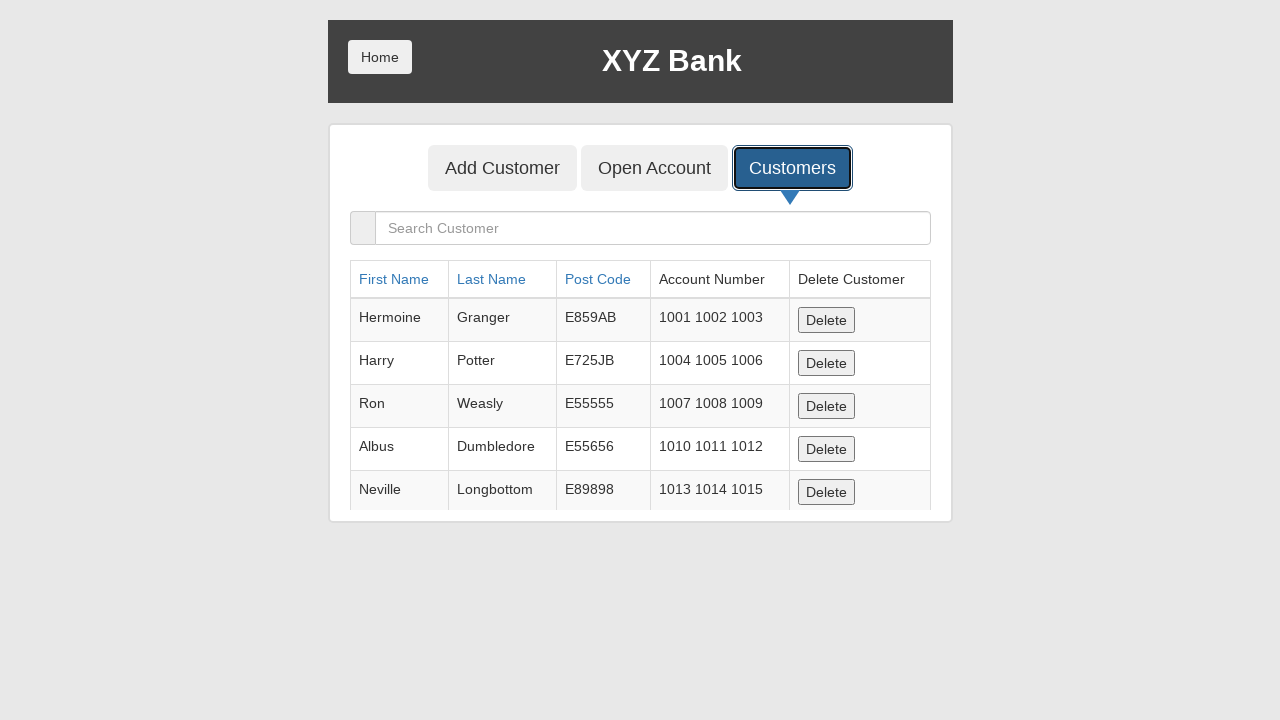

Clicked on customer table tbody at (640, 402) on table tbody
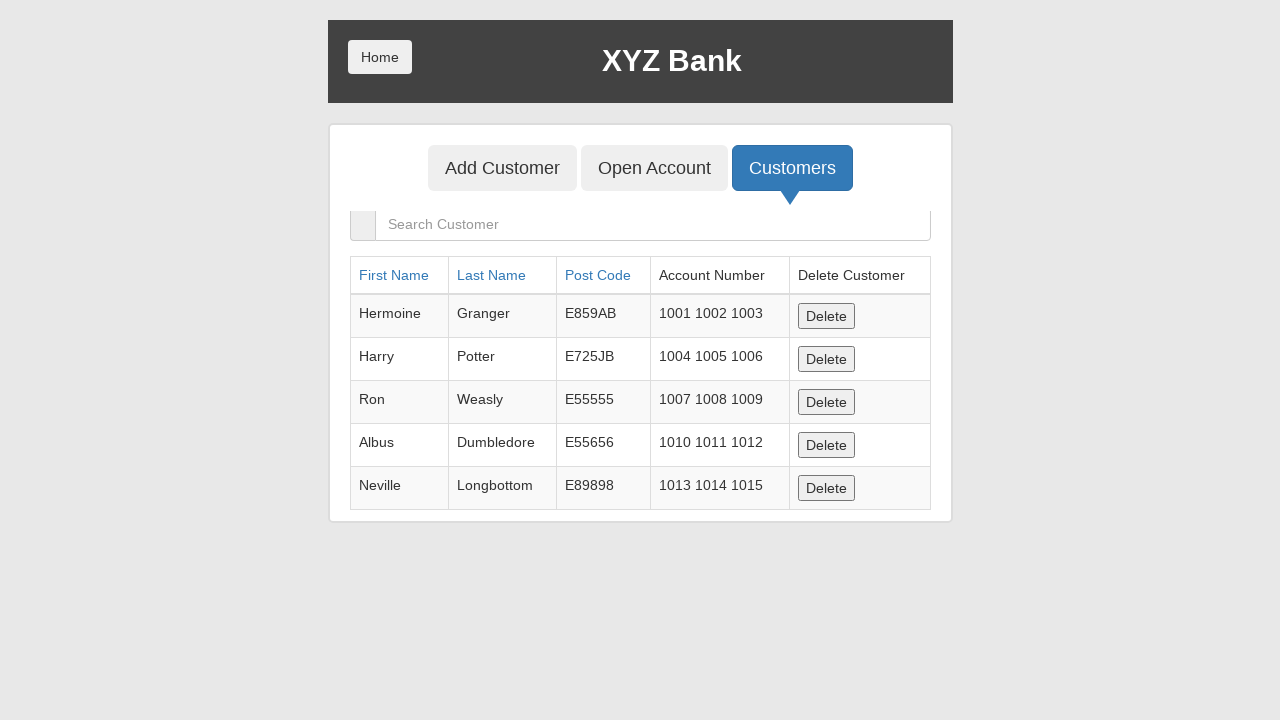

Located all rows in customer table
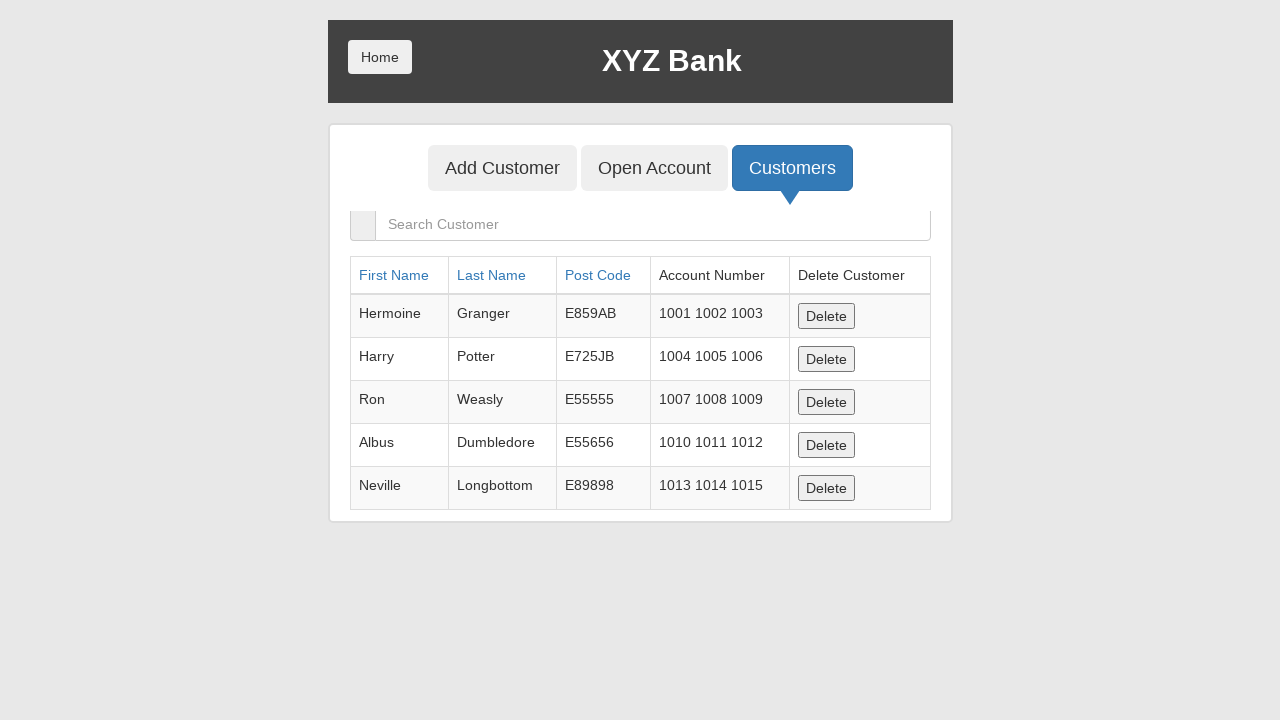

Waited for at least one row to be present in customer table
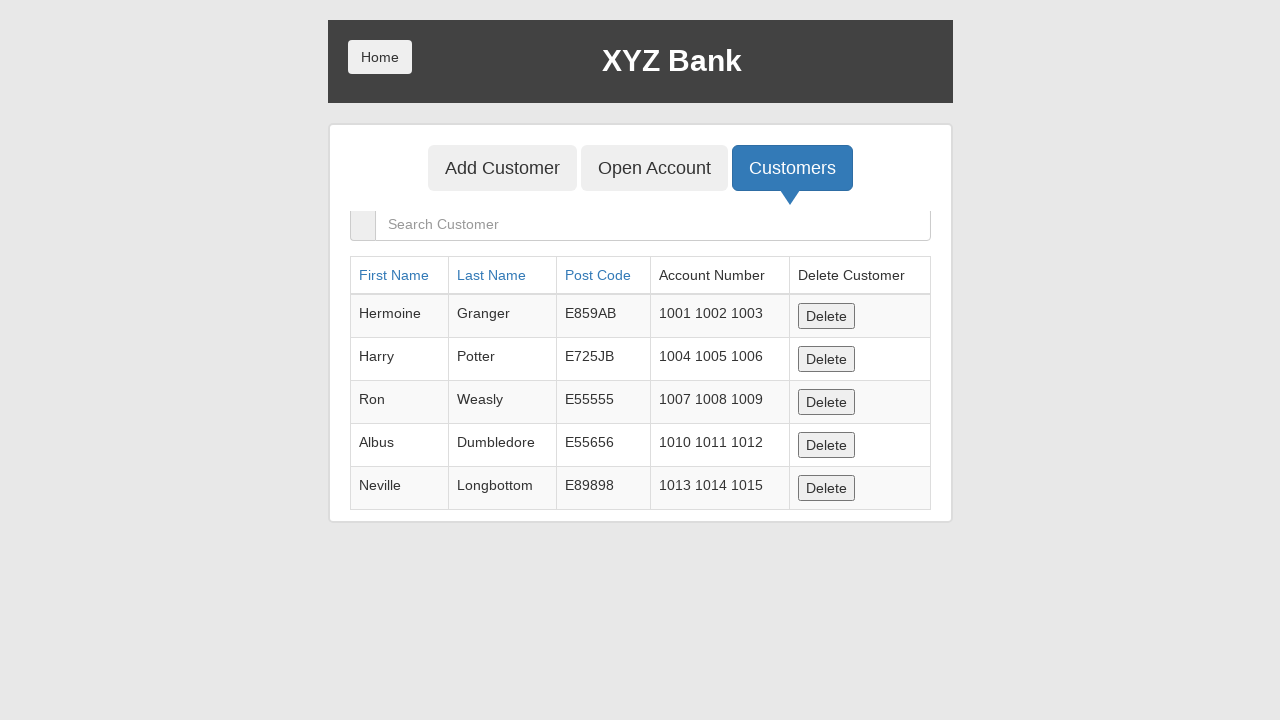

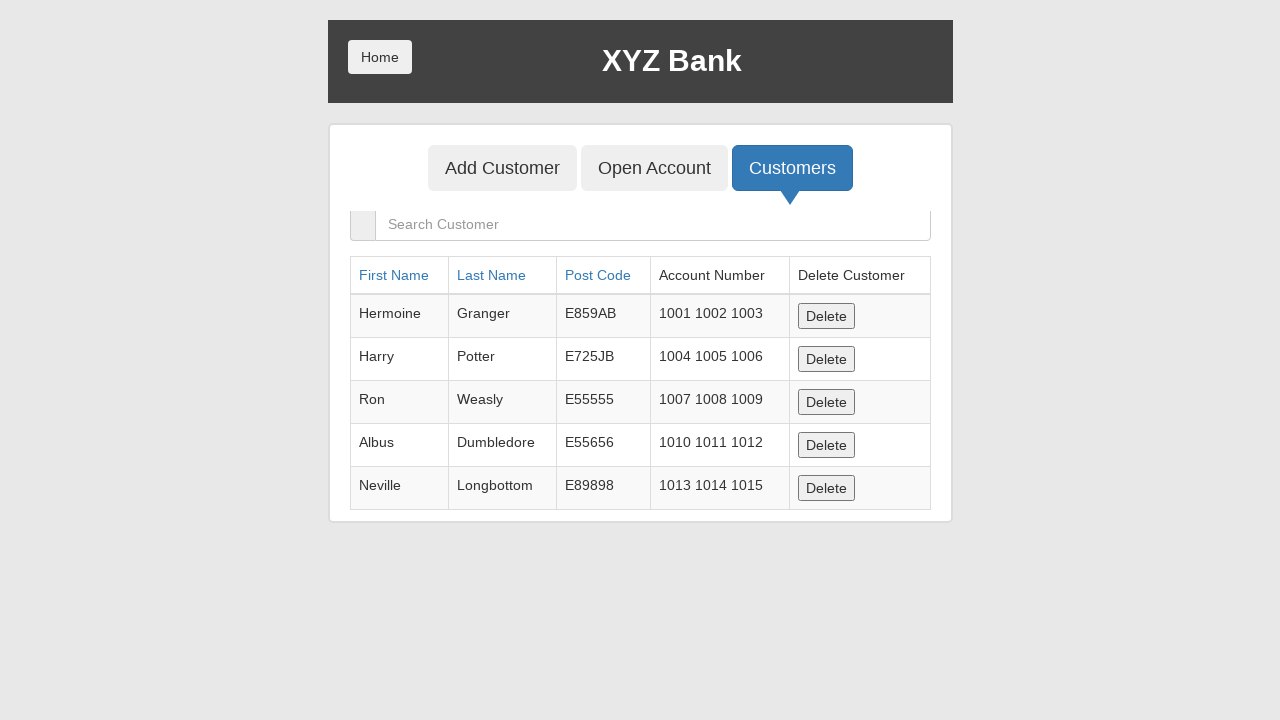